Tests alert handling on DemoQA by clicking a timer alert button and attempting to handle the delayed alert

Starting URL: https://demoqa.com/alerts

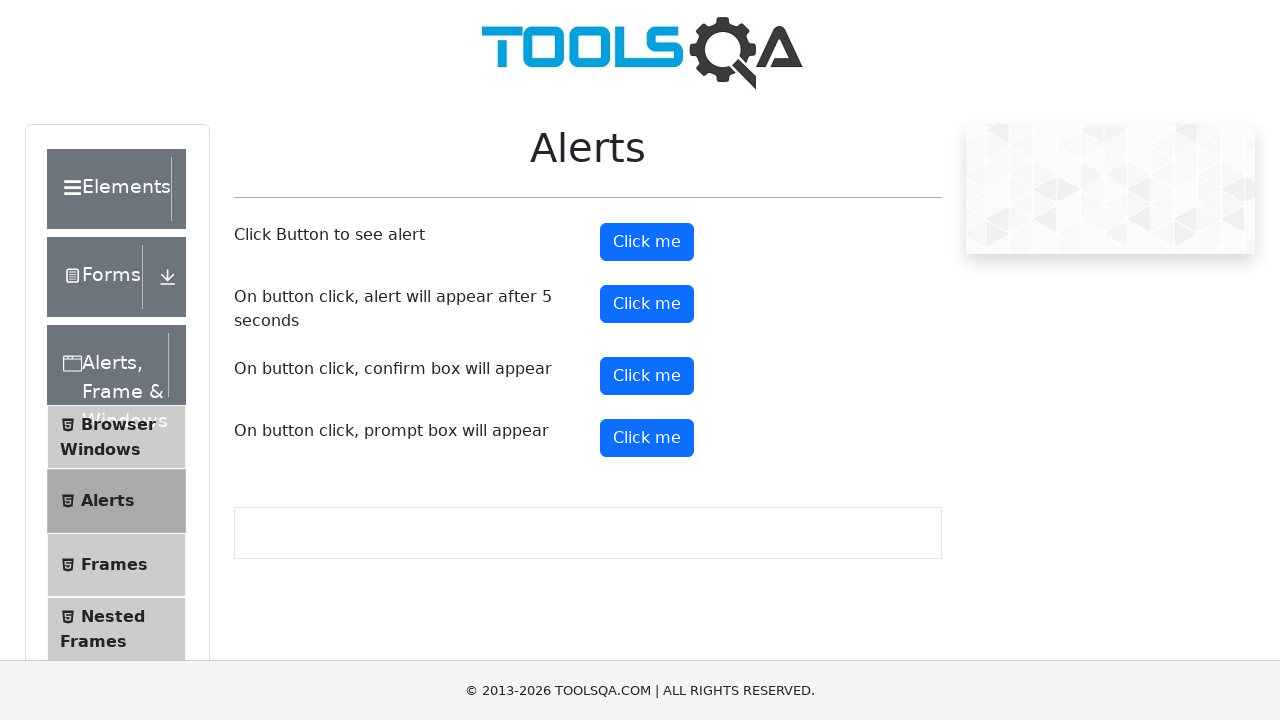

Clicked the timer alert button on DemoQA alerts page at (647, 304) on #timerAlertButton
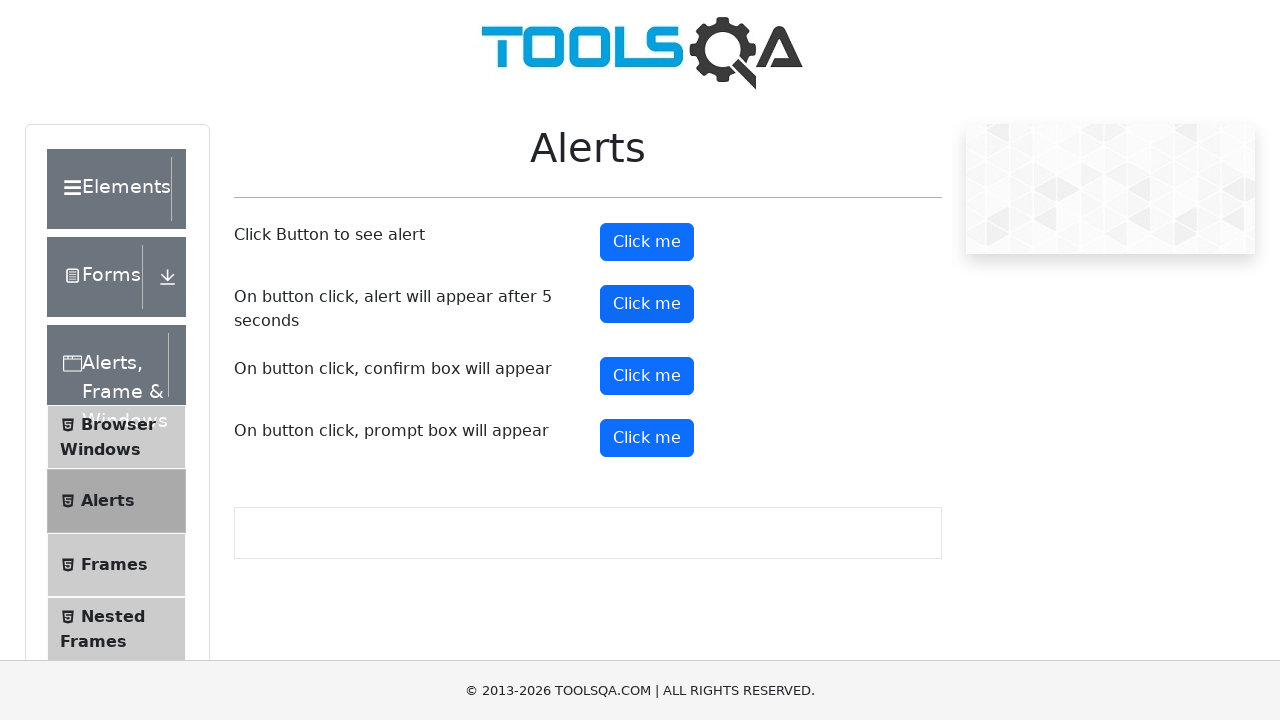

Set up dialog handler to accept alerts
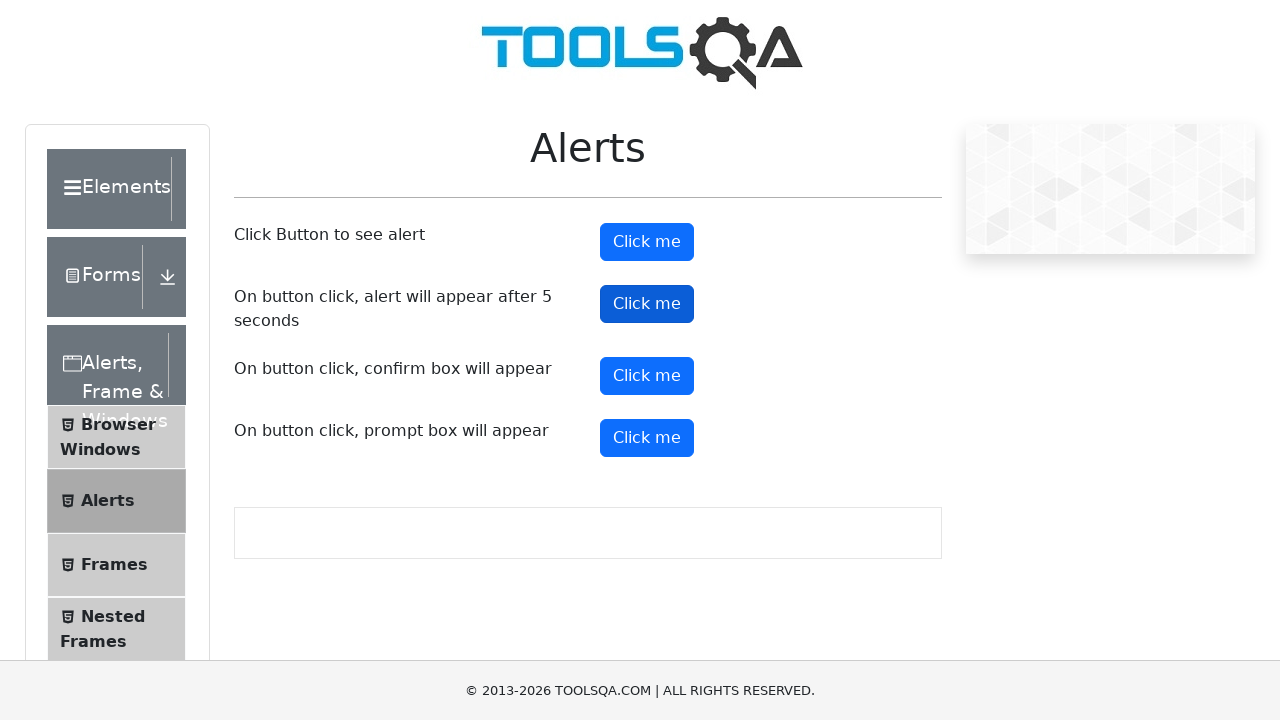

Waited 5.1 seconds for delayed alert to appear
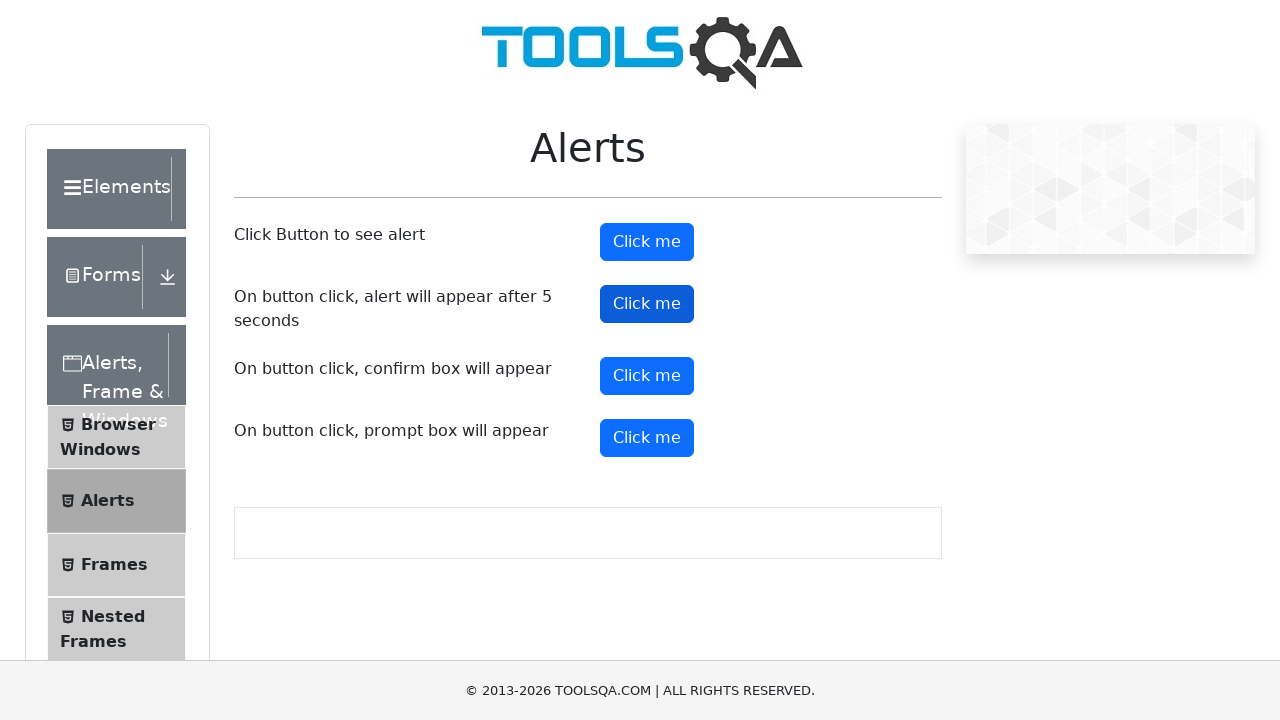

Navigated back to DemoQA alerts page
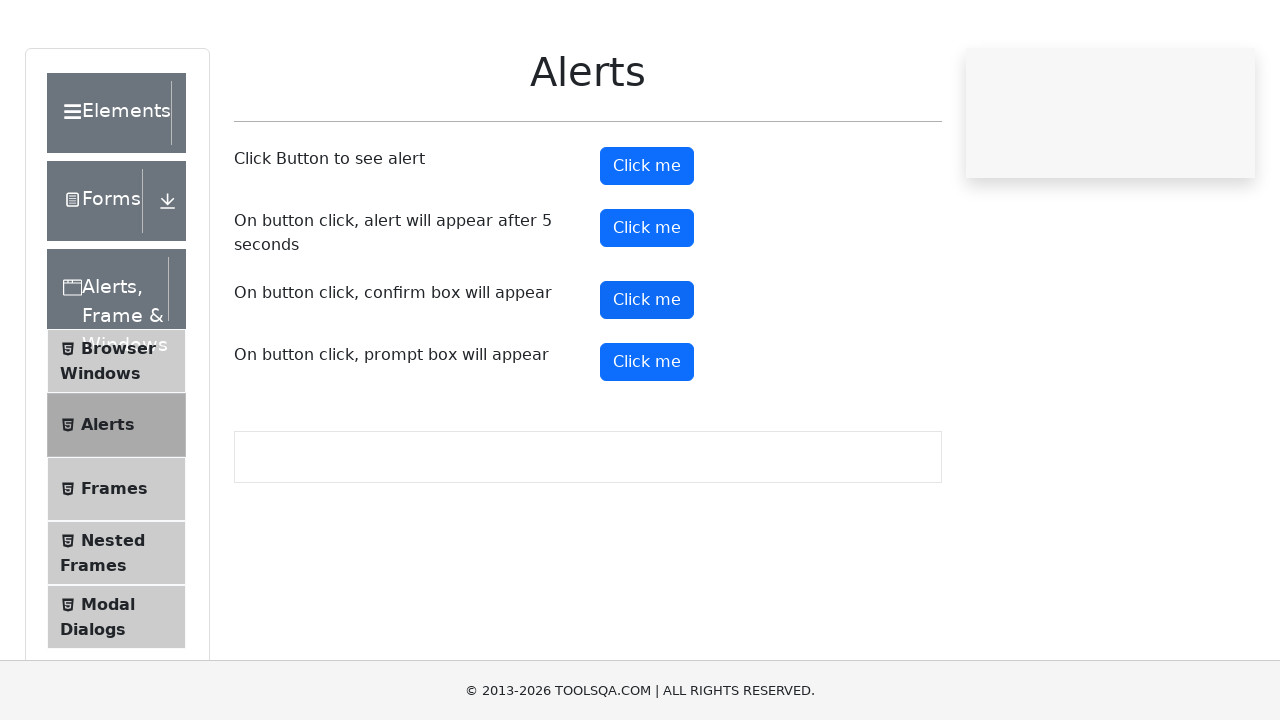

Clicked the timer alert button again at (647, 304) on #timerAlertButton
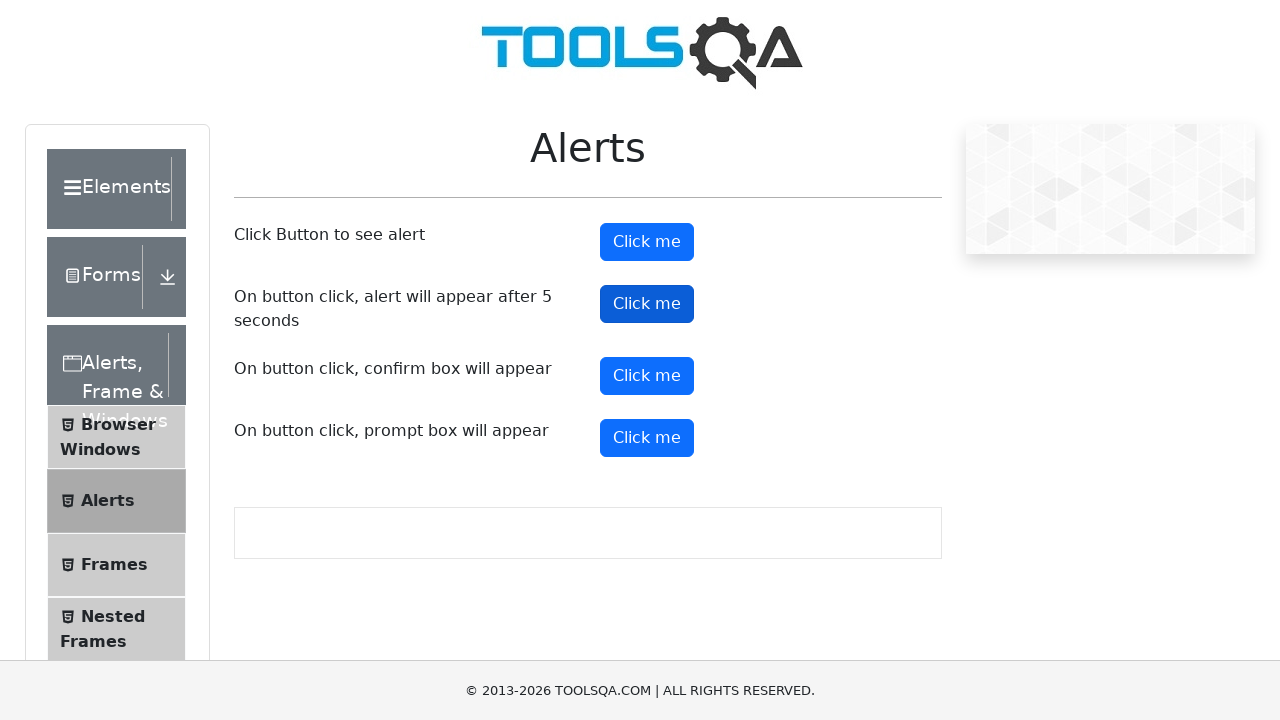

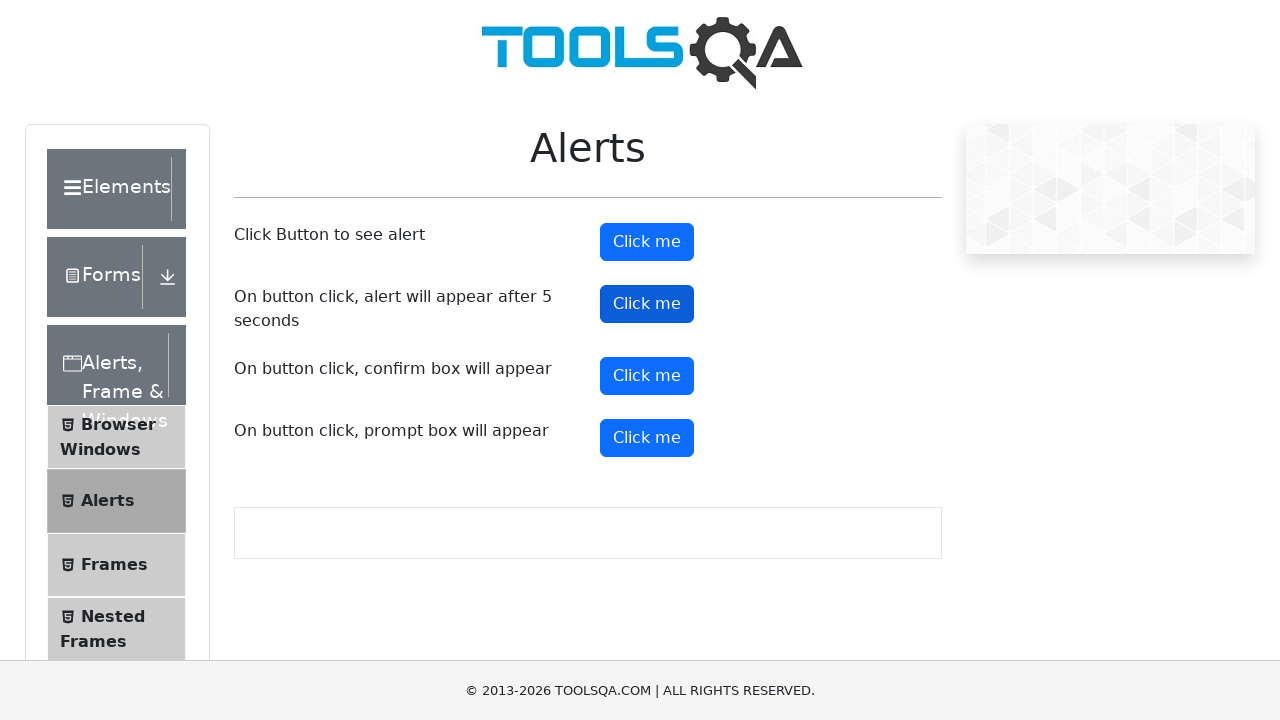